Tests a registration form by filling in first name, last name, and city fields, then submitting and verifying the success message.

Starting URL: http://suninjuly.github.io/registration1.html

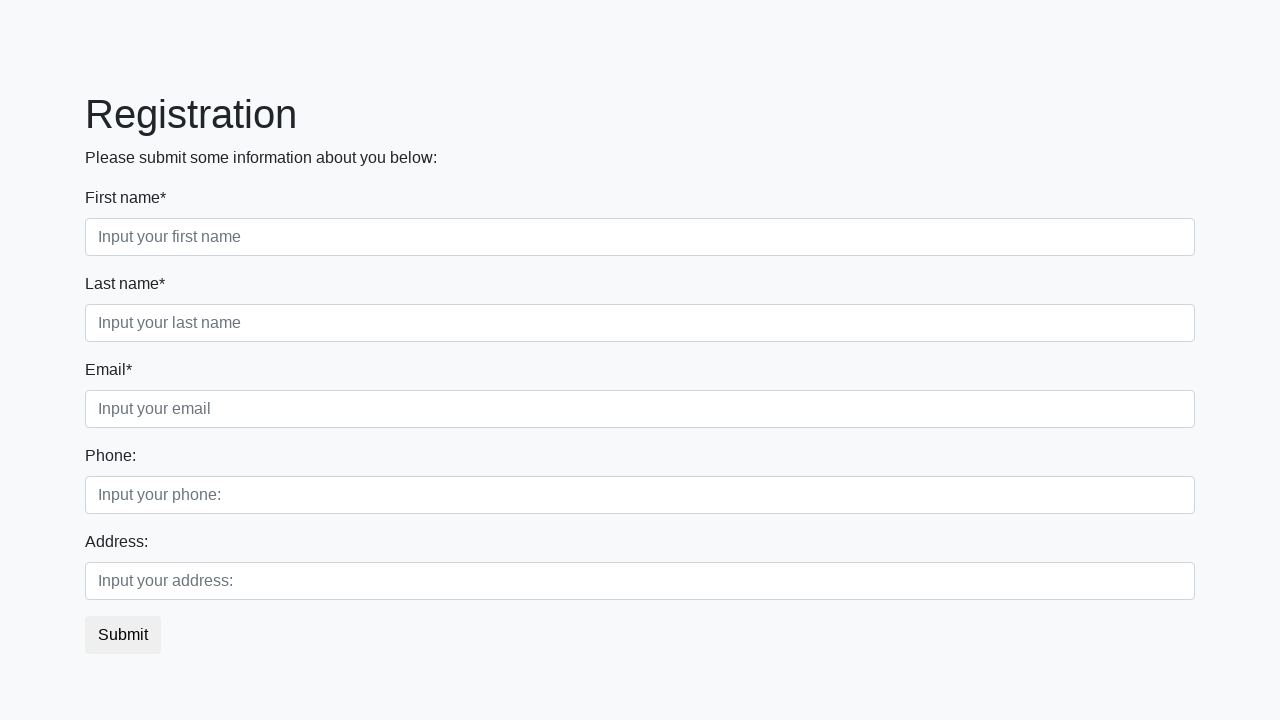

Filled first name field with 'Ivan' on .first_block>.first_class>input.first
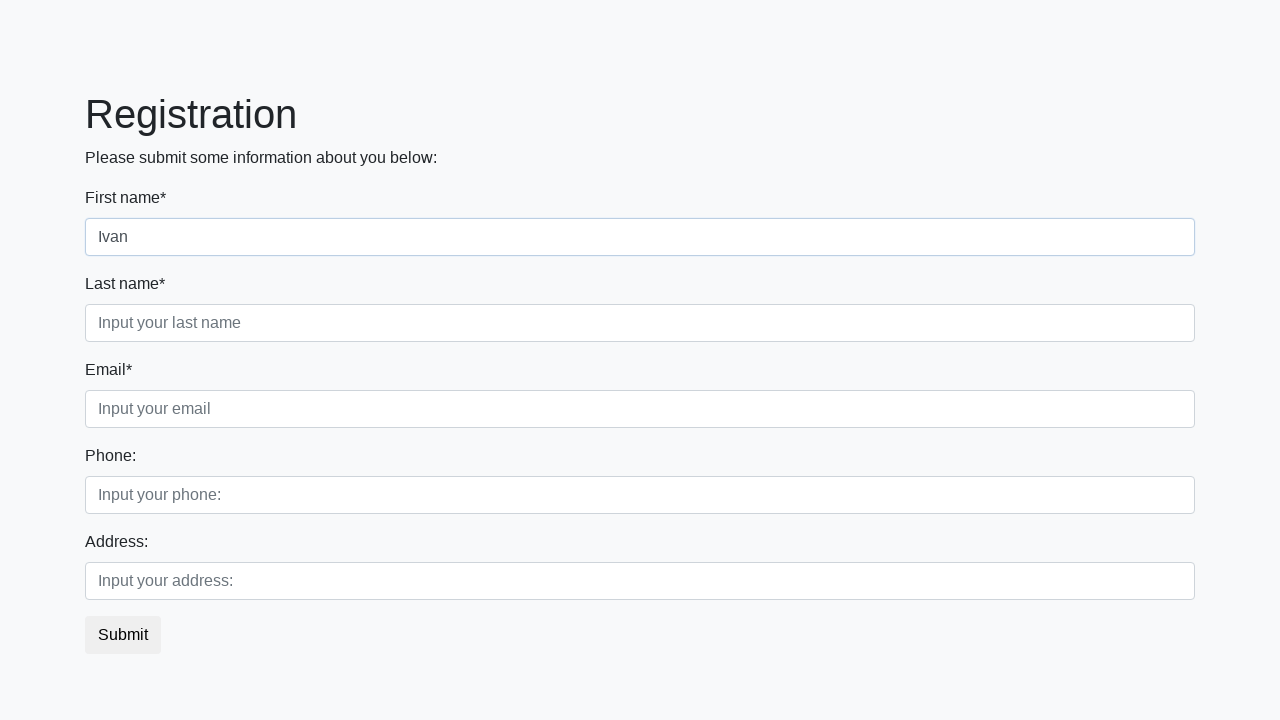

Filled last name field with 'Petrov' on .first_block>.second_class>input.second
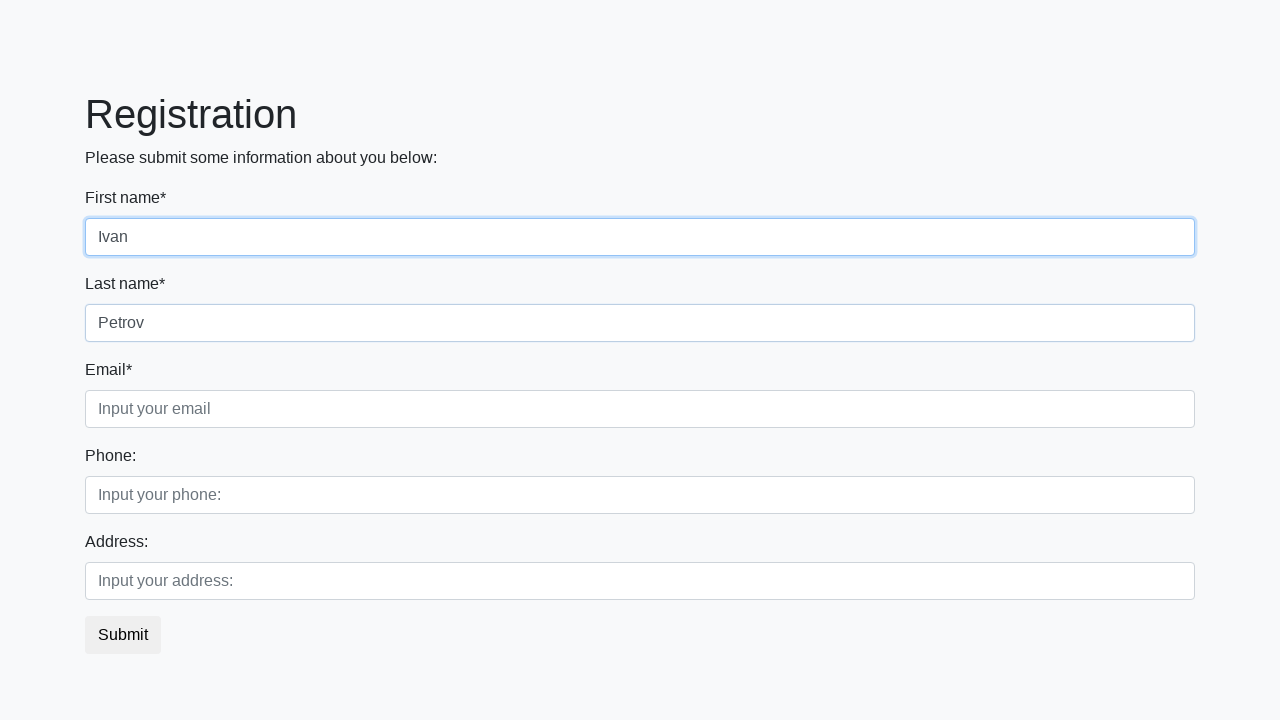

Filled city field with 'Smolensk' on .first_block>.third_class>input.third
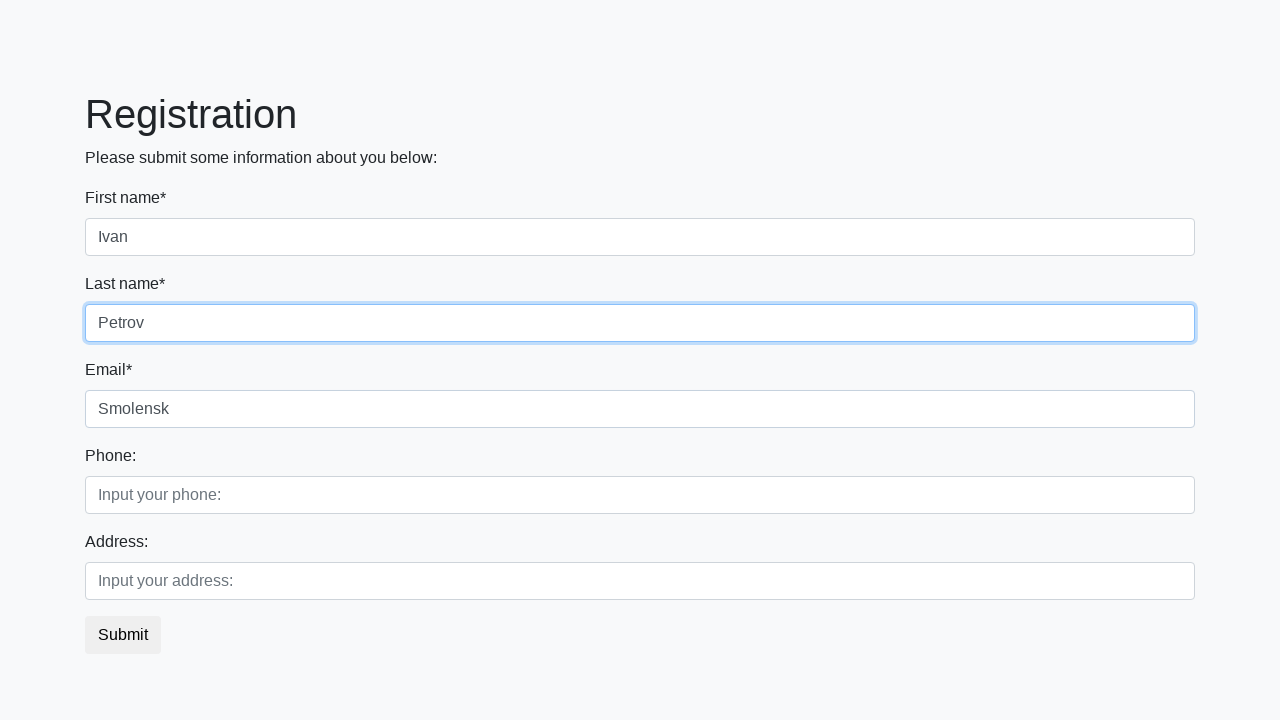

Clicked submit button to register at (123, 635) on button.btn
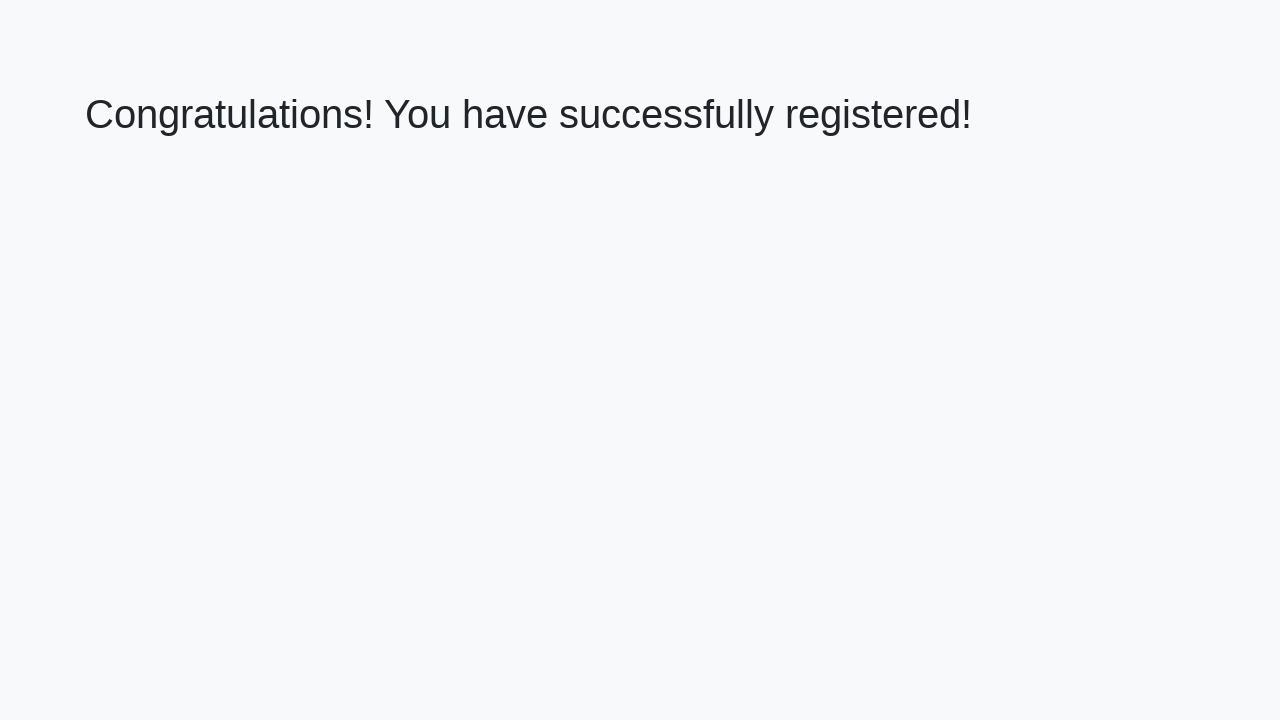

Success message heading loaded
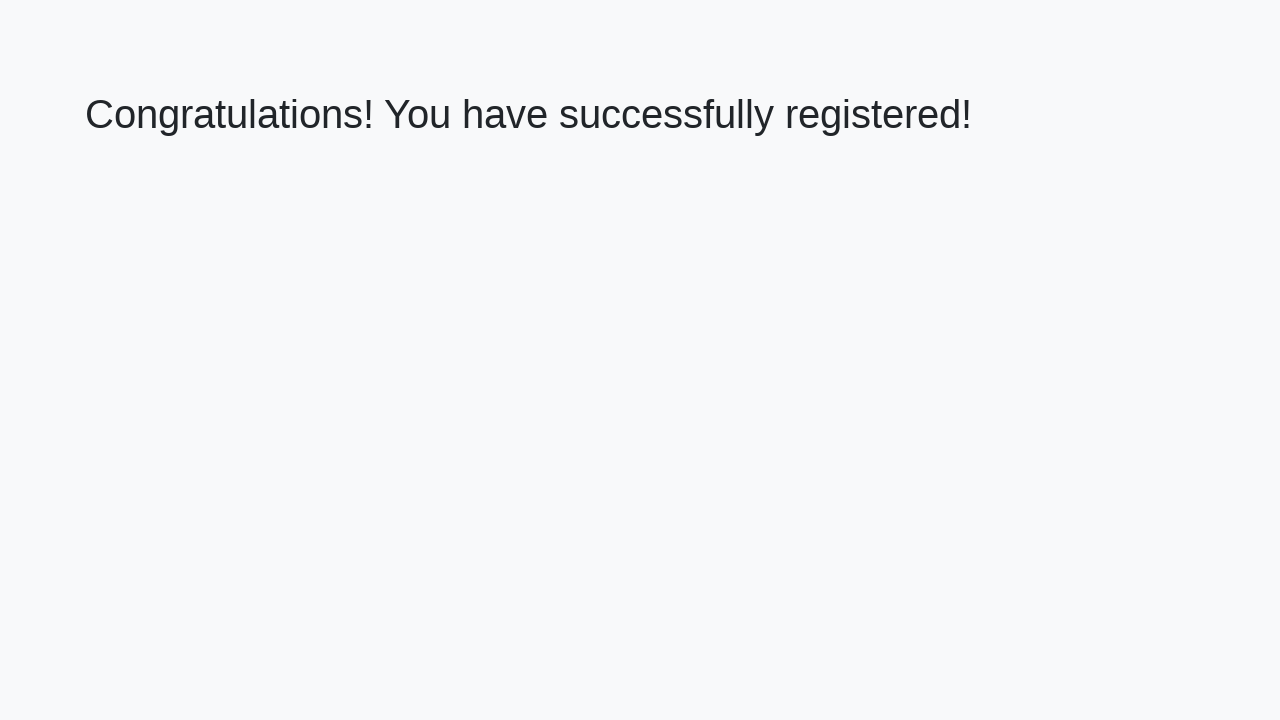

Retrieved success message text
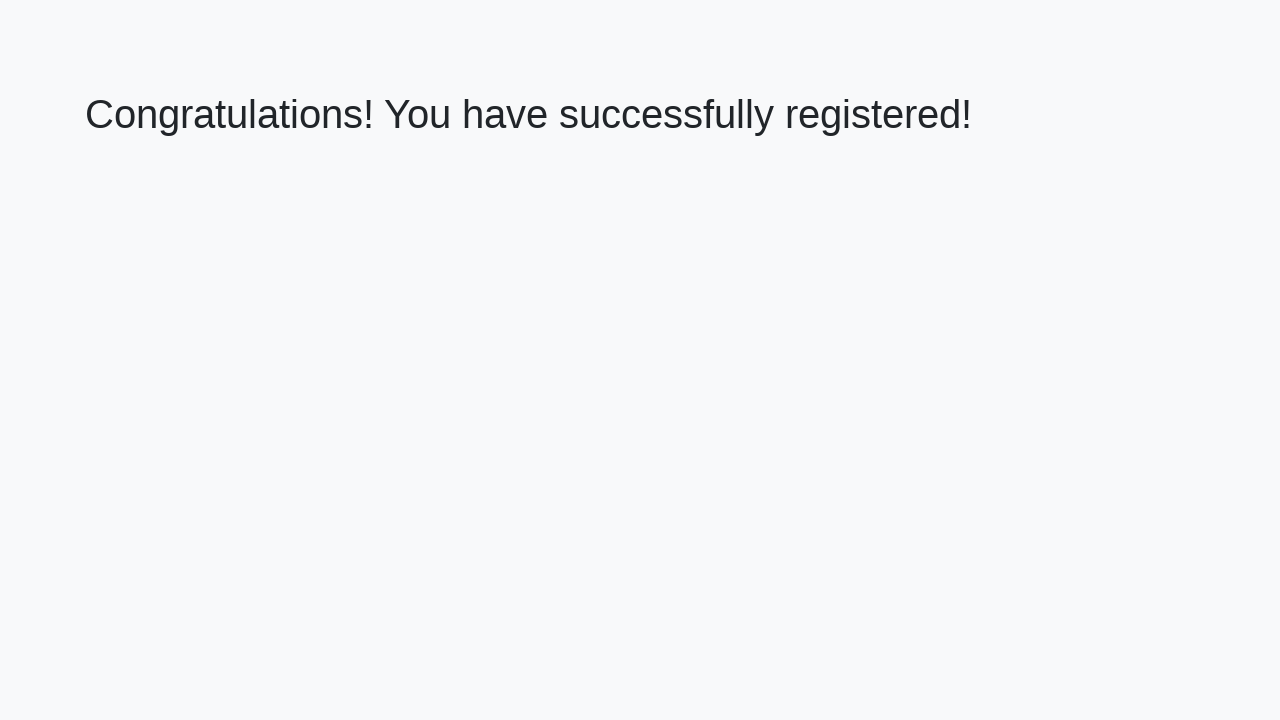

Verified success message: 'Congratulations! You have successfully registered!'
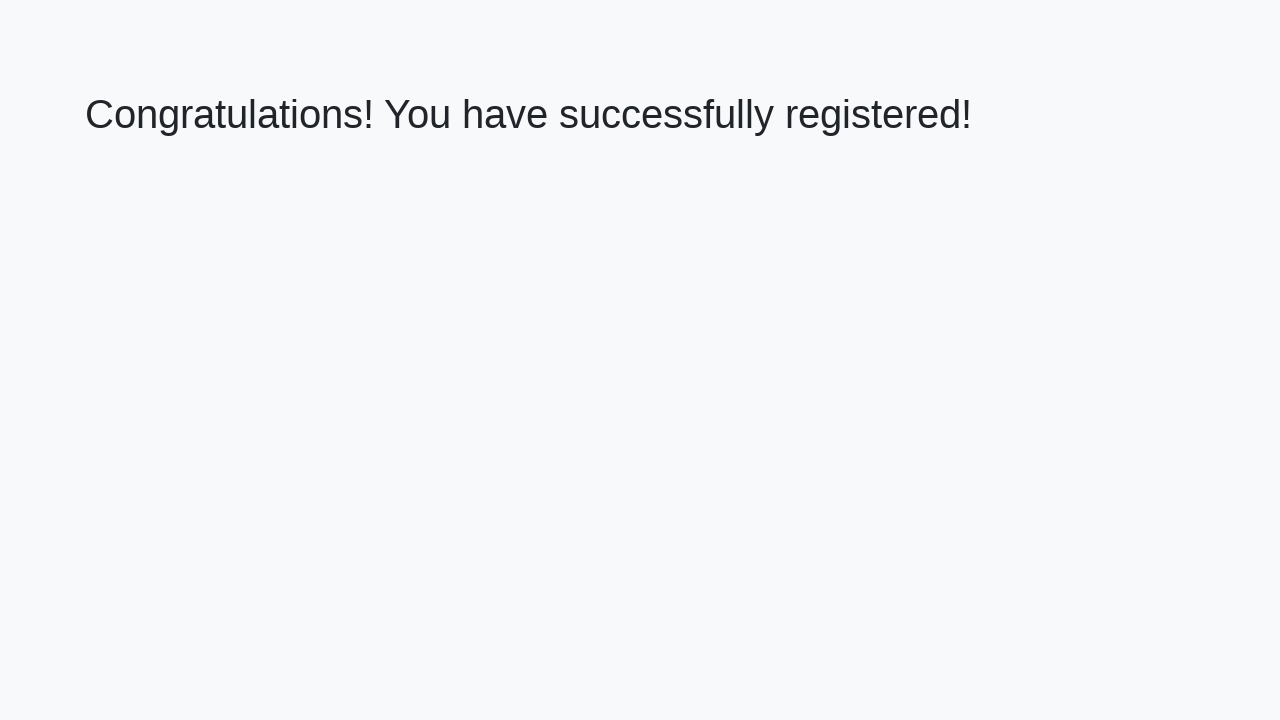

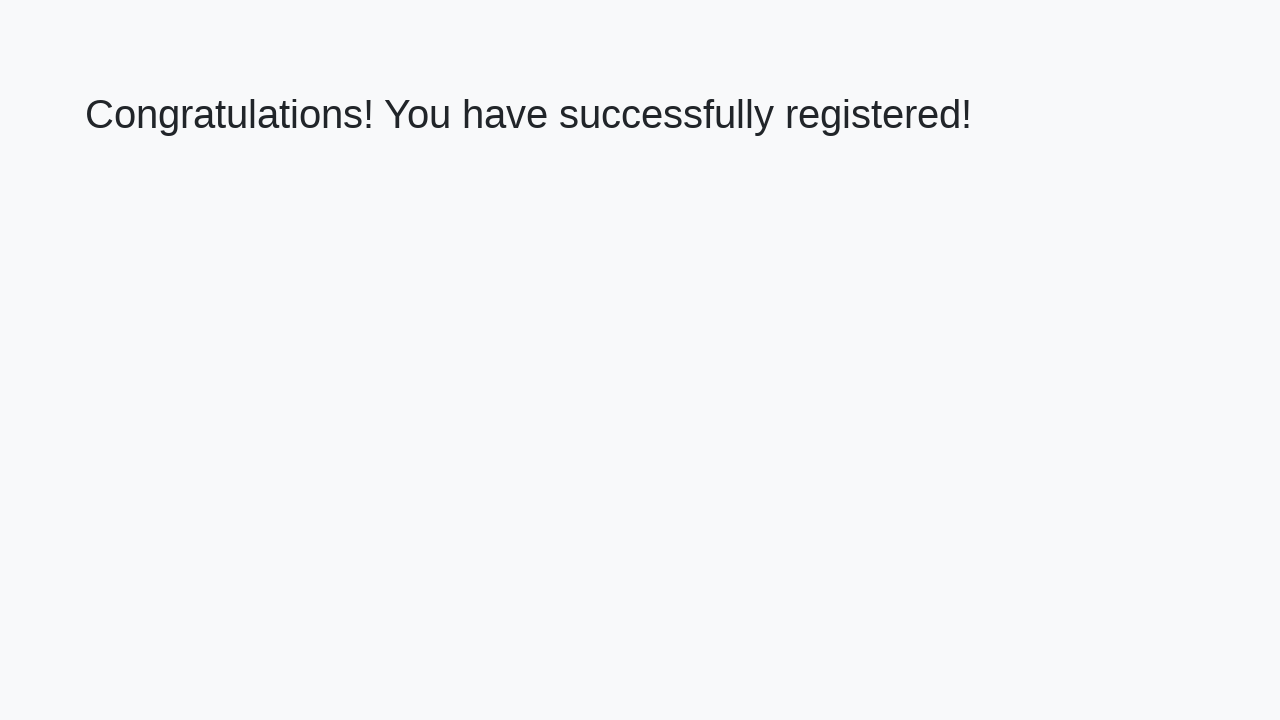